Navigates to a YouTube video page and refreshes it to verify the page can be reloaded successfully

Starting URL: https://youtu.be/P-rk9FdxdTY

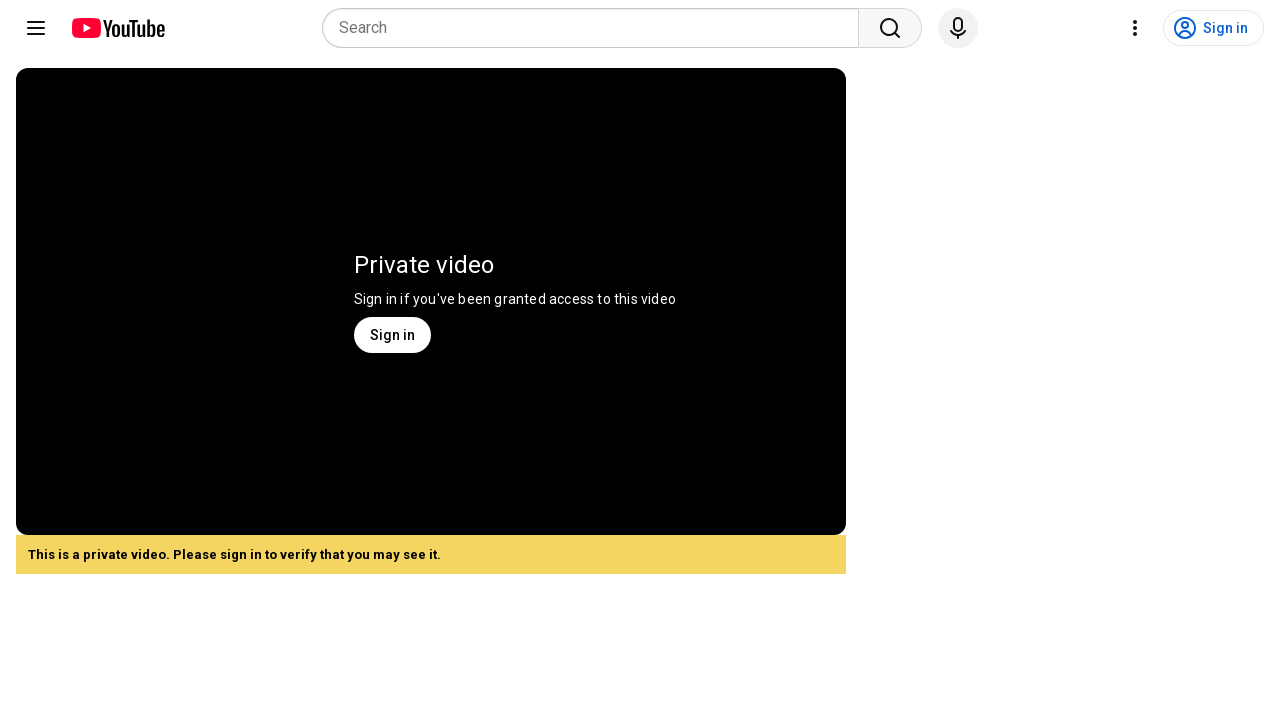

Waited for YouTube video page to load (domcontentloaded)
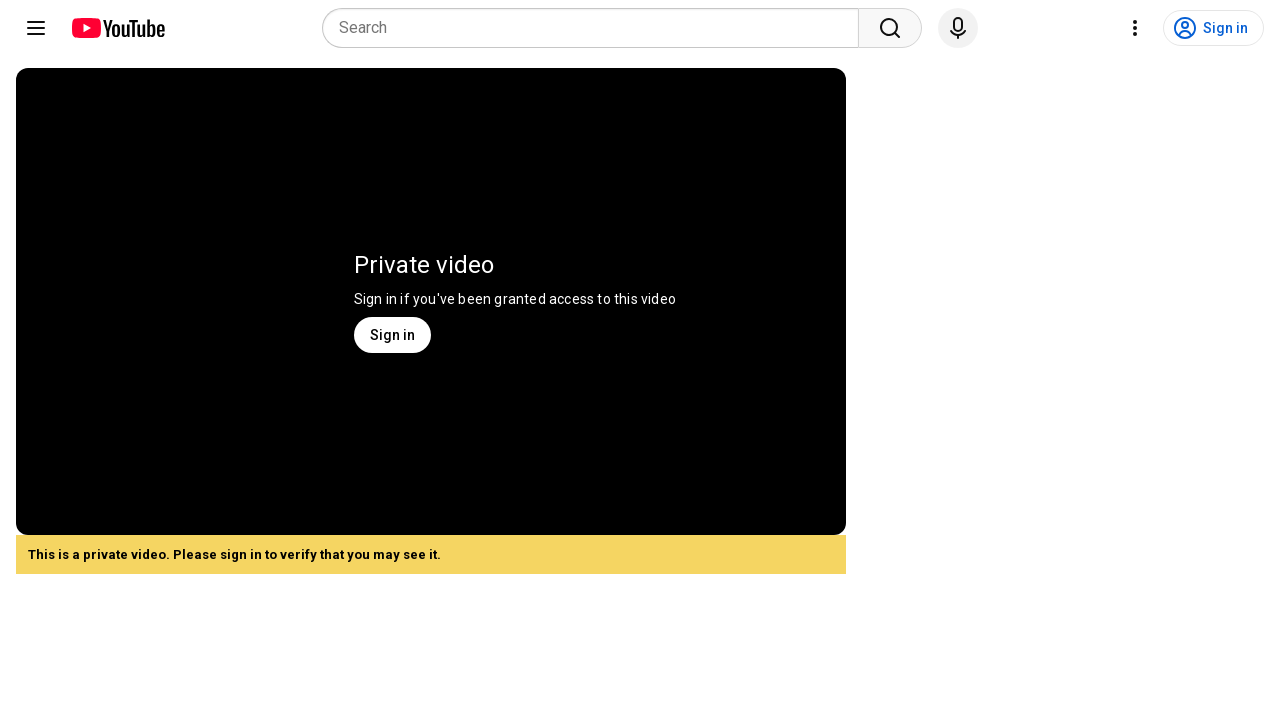

Reloaded the YouTube video page
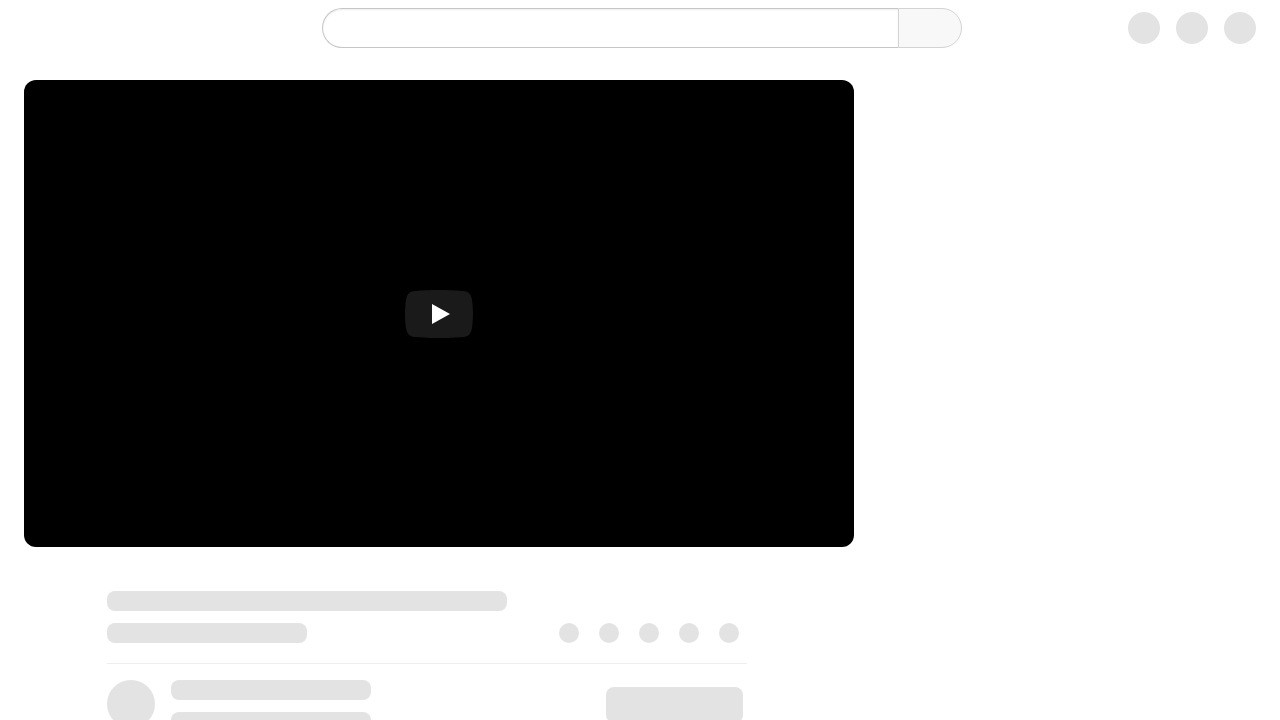

Waited for reloaded page to finish loading (domcontentloaded)
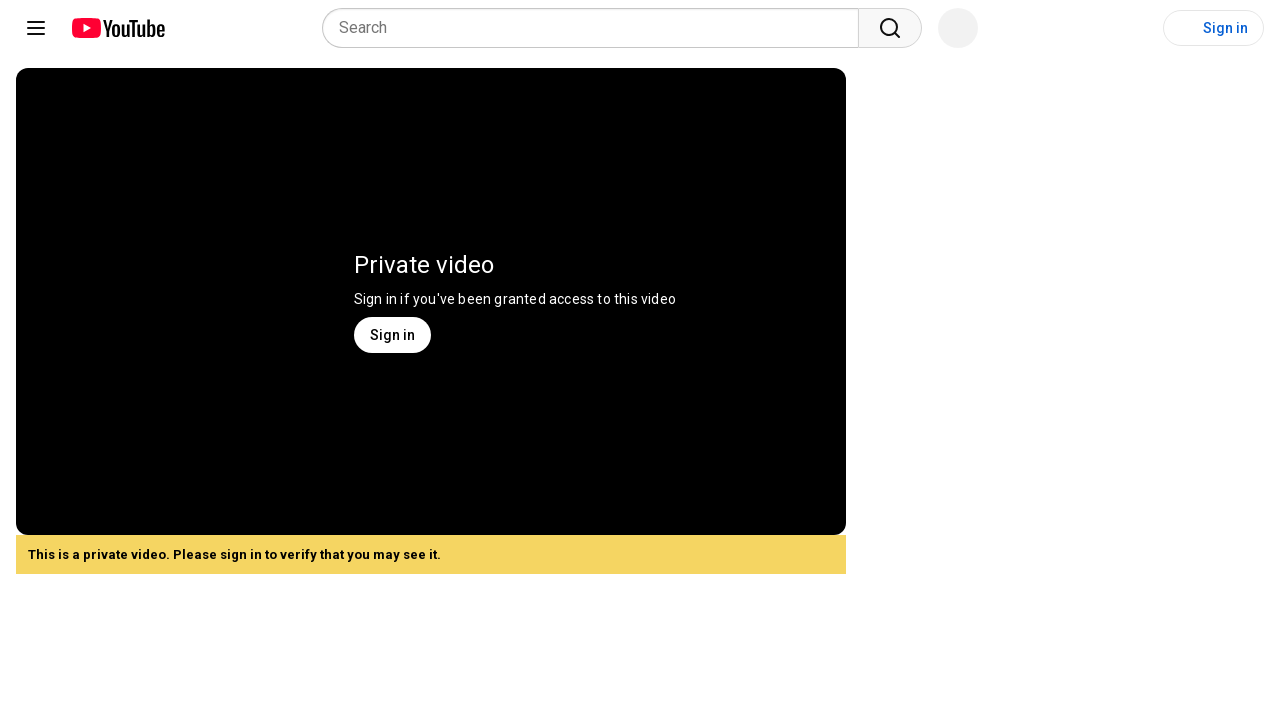

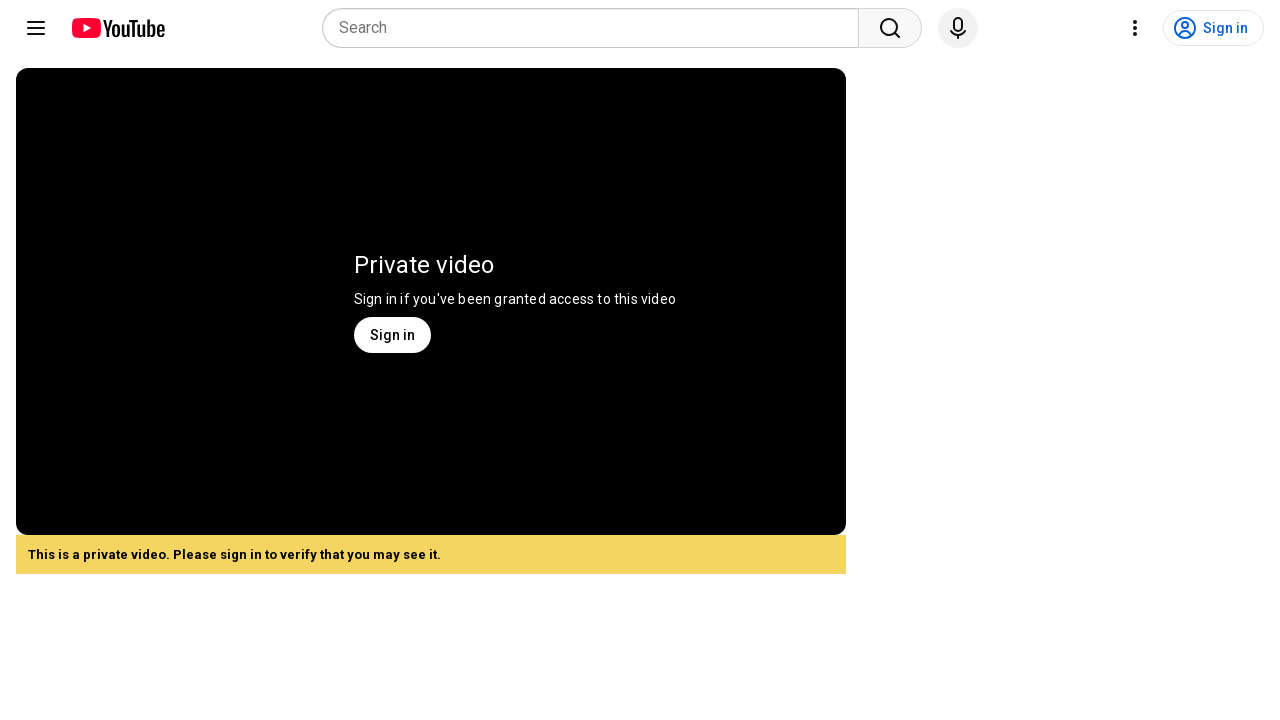